Tests the random.org integer generator by clearing the input field, entering a value for number of integers to generate, and clicking the generate button

Starting URL: http://random.org/integers

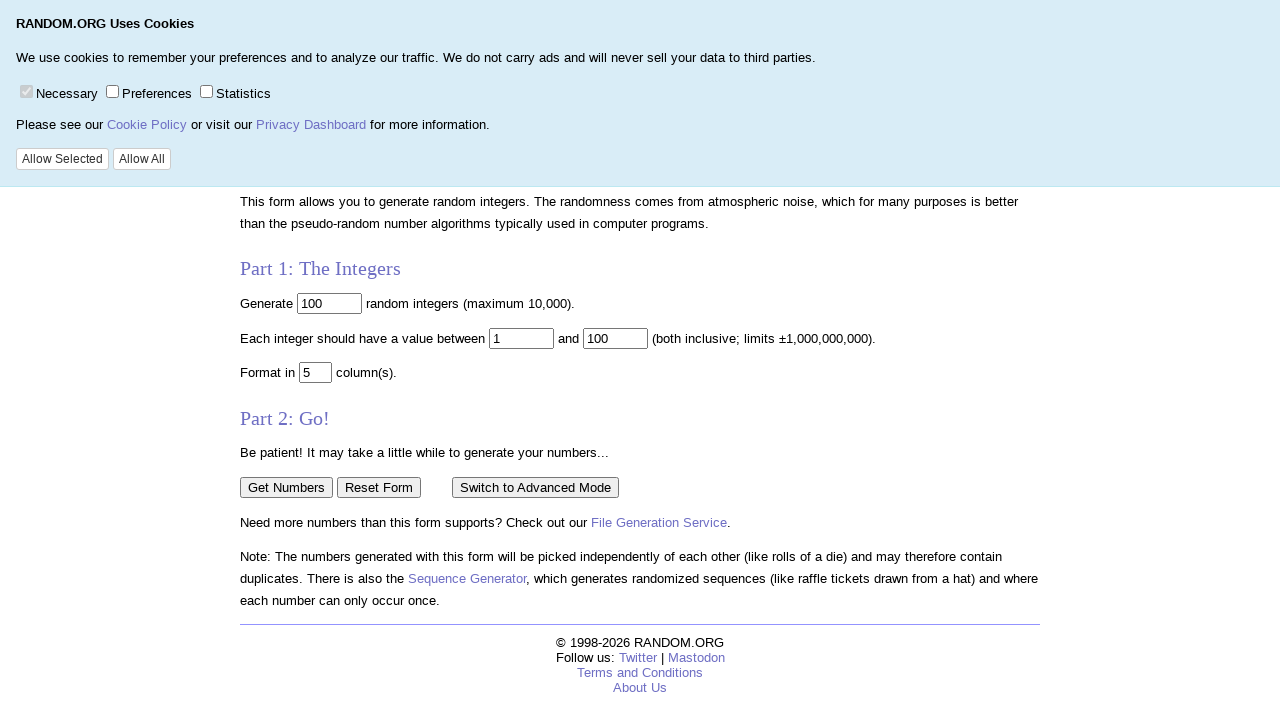

Located the number of integers input field
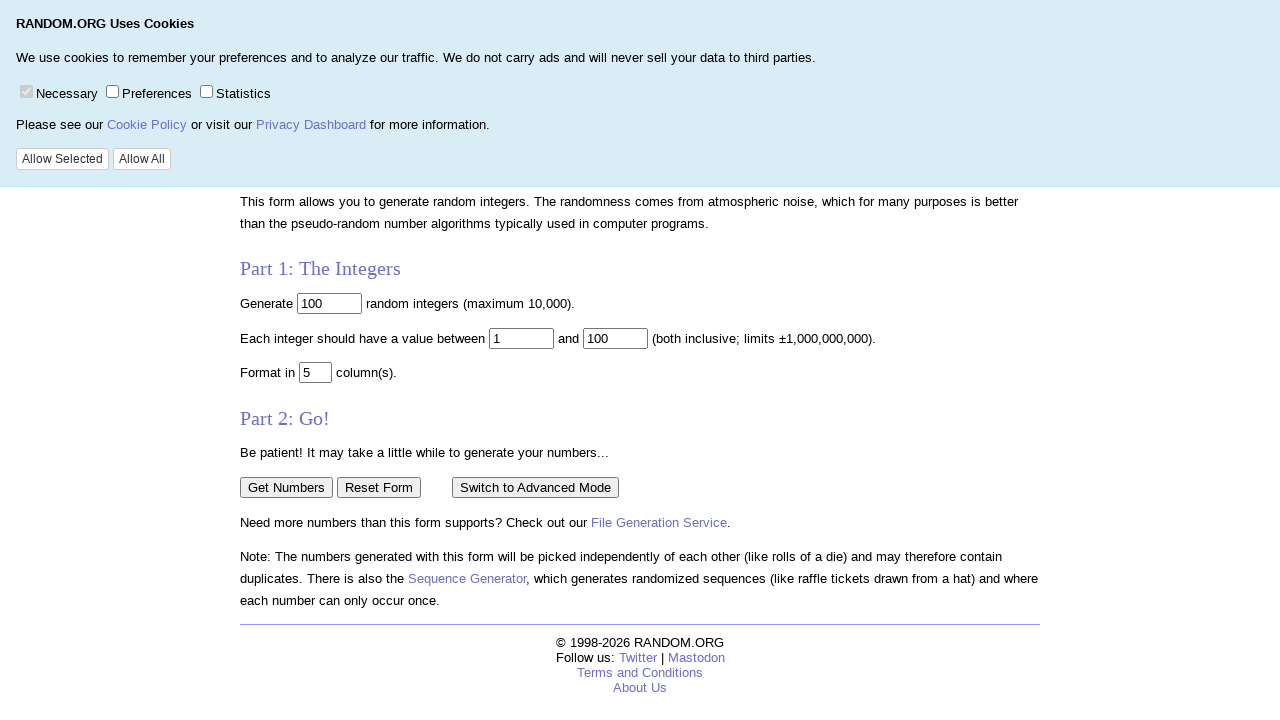

Cleared the input field on xpath=//*[@id="invisible"]/form/p[1]/input
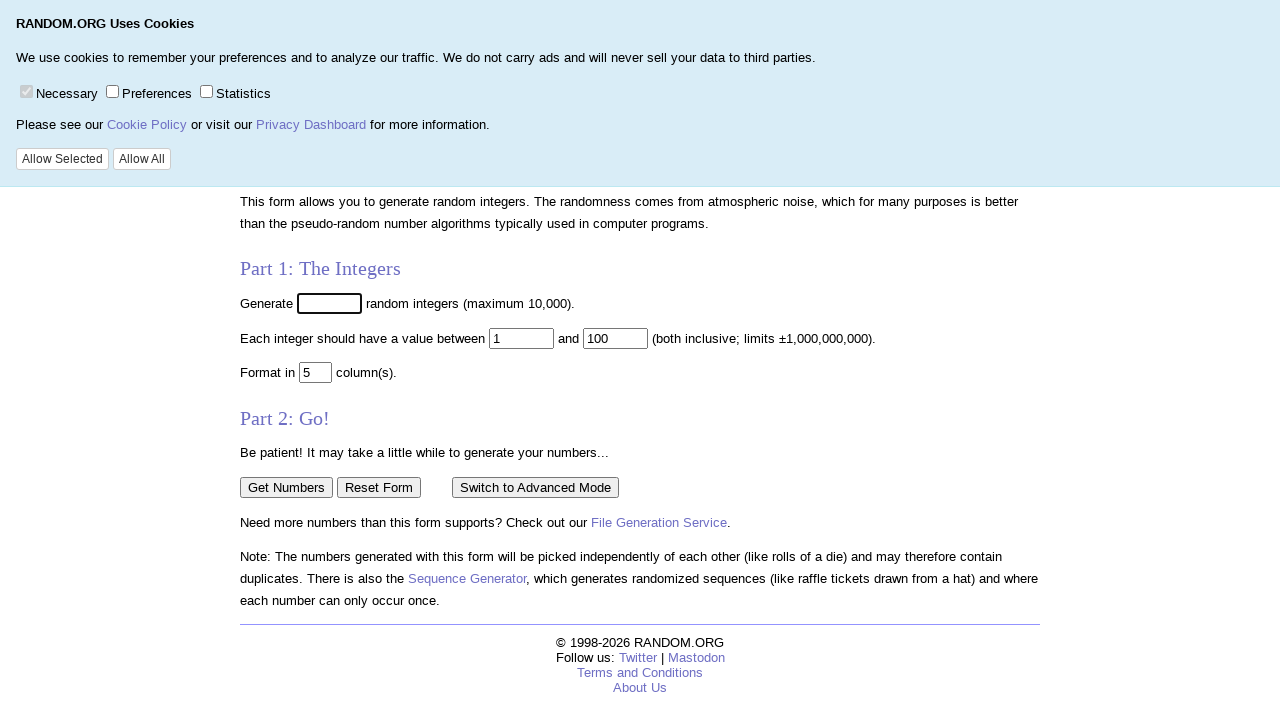

Entered '25' as the number of integers to generate on xpath=//*[@id="invisible"]/form/p[1]/input
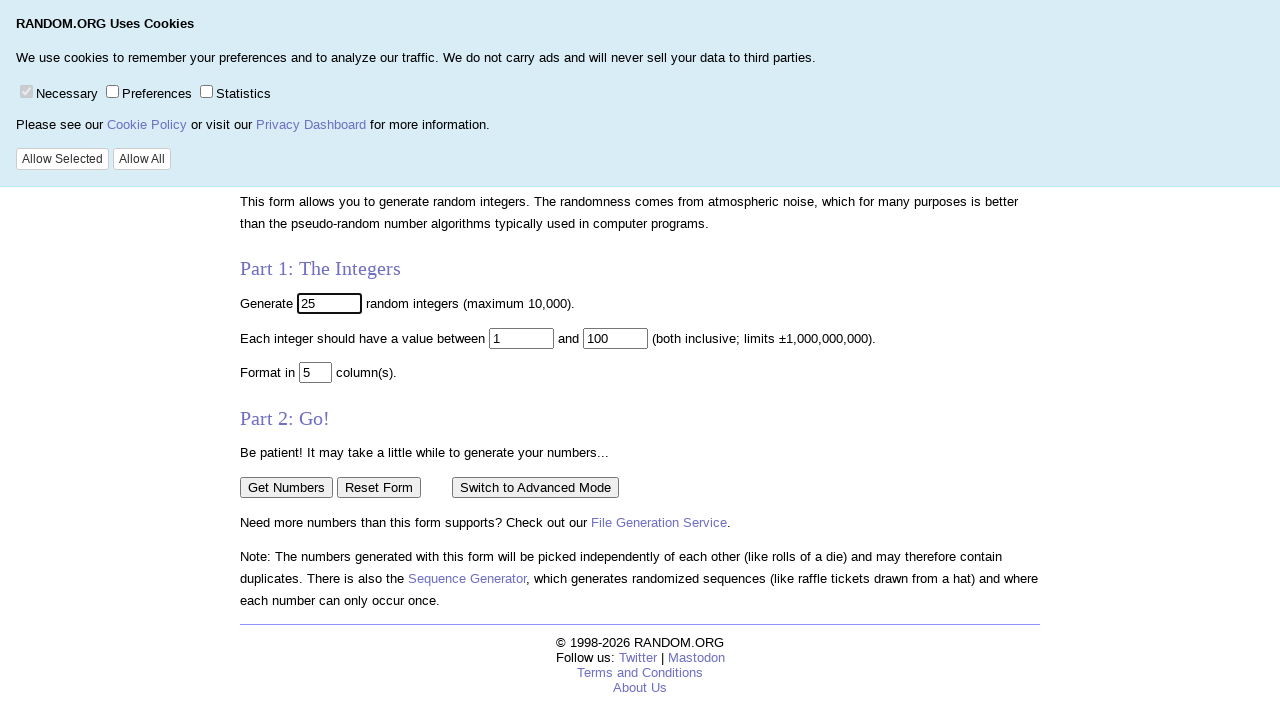

Clicked the generate button at (286, 487) on xpath=//*[@id="invisible"]/form/p[5]/input[1]
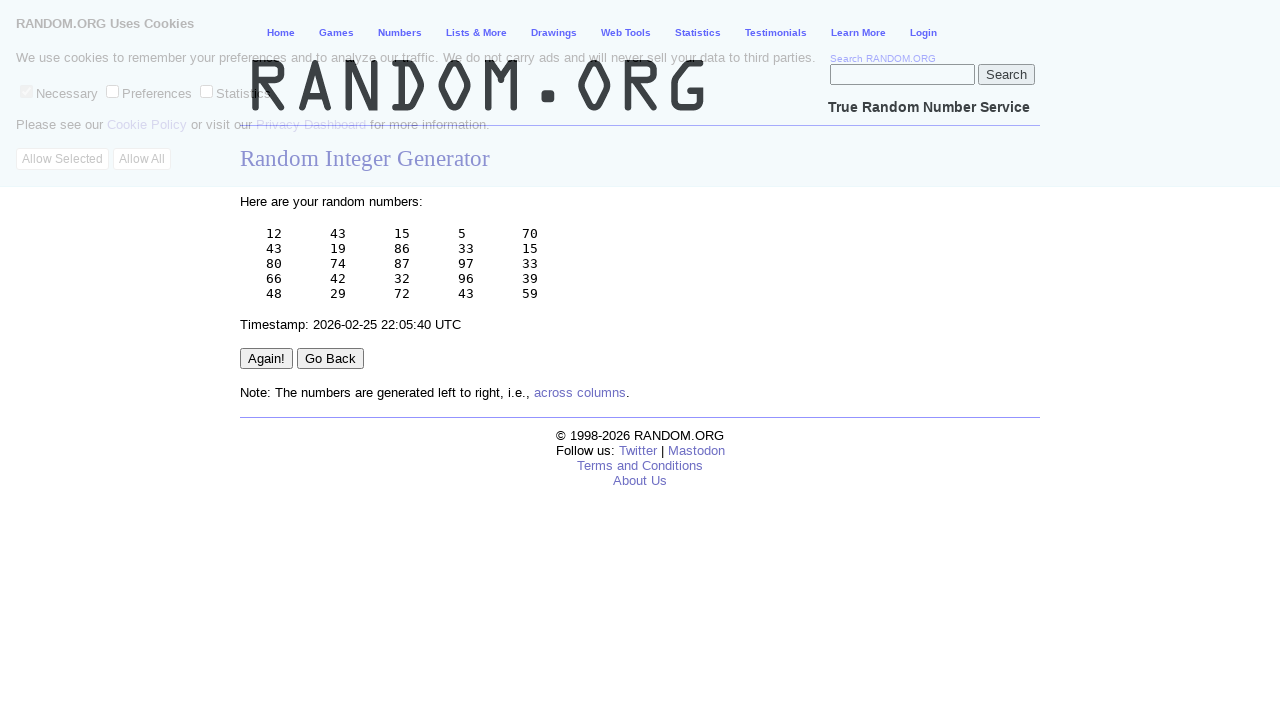

Results loaded from random.org integer generator
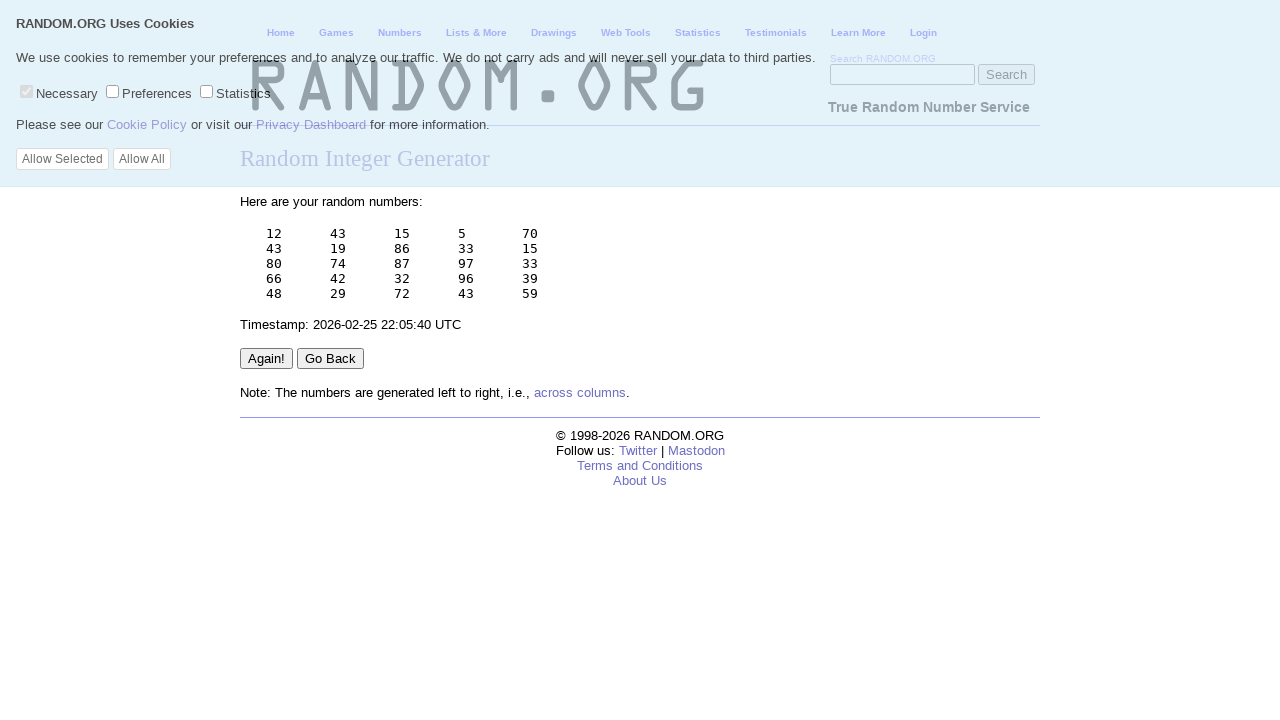

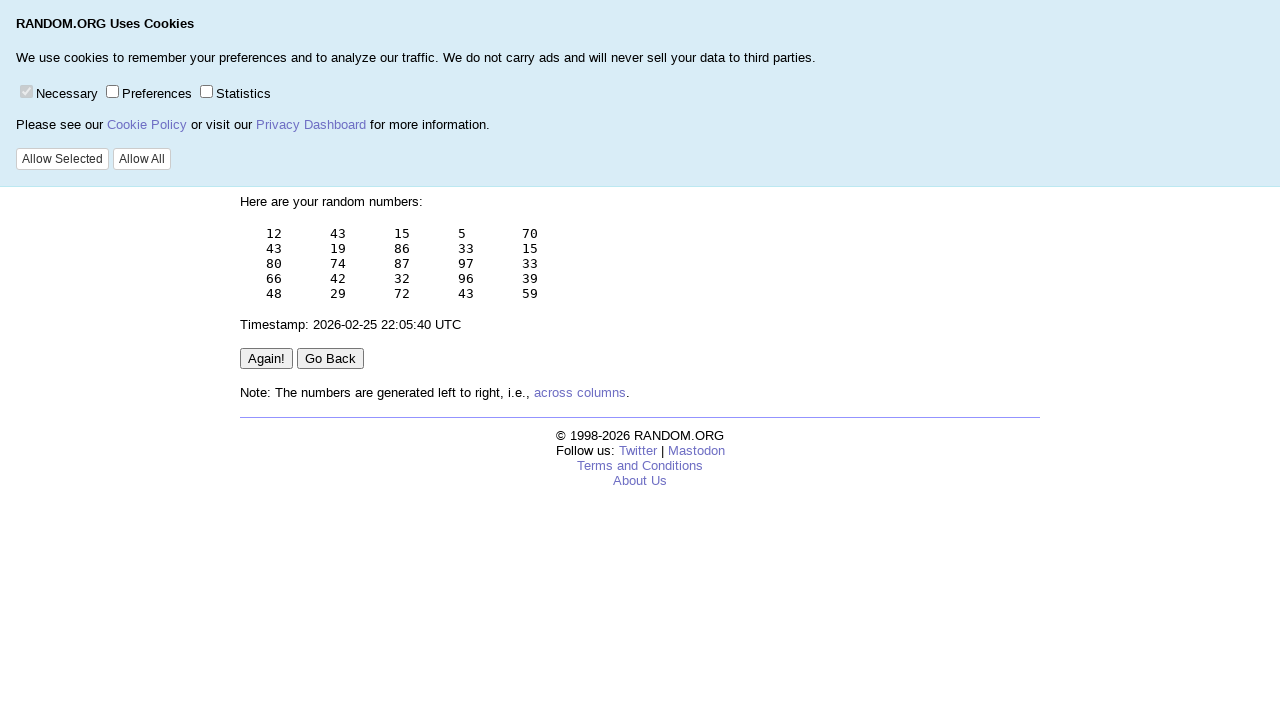